Tests the Back button functionality on the answers page for question 3

Starting URL: https://shemsvcollege.github.io/Trivia/

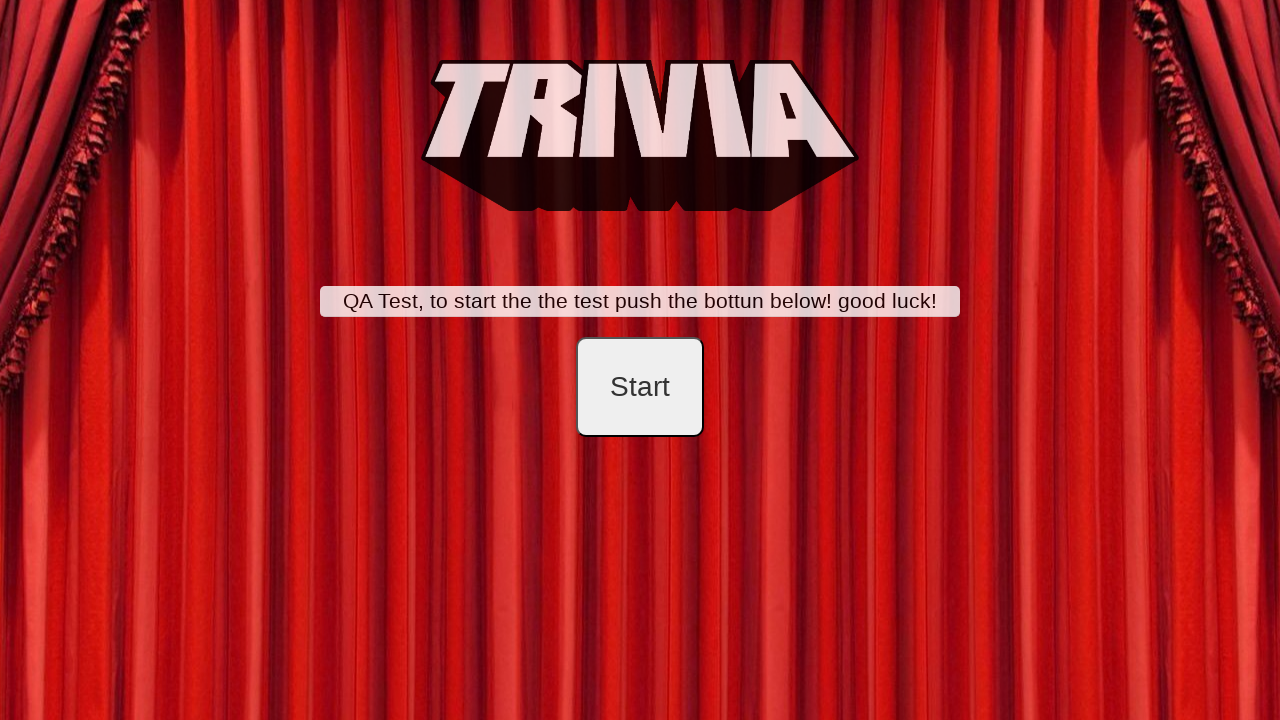

Clicked start button at (640, 387) on #startB
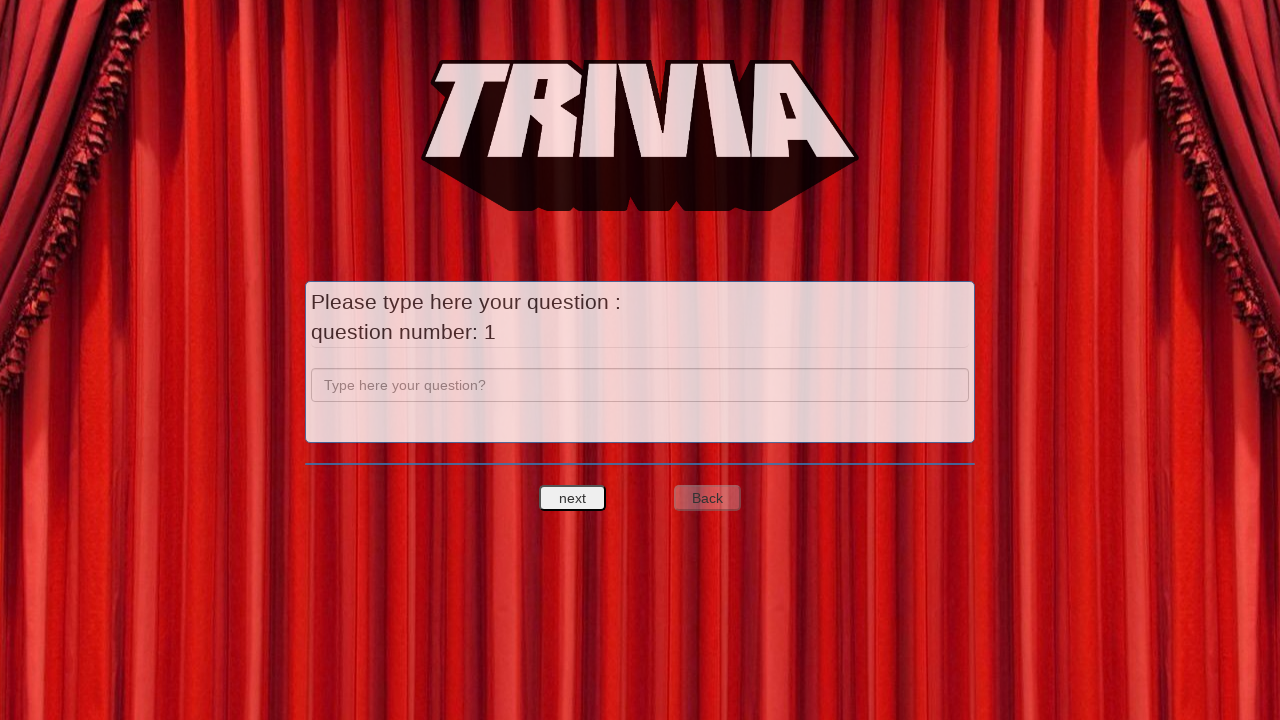

Filled question 1 field with 'a' on input[name='question']
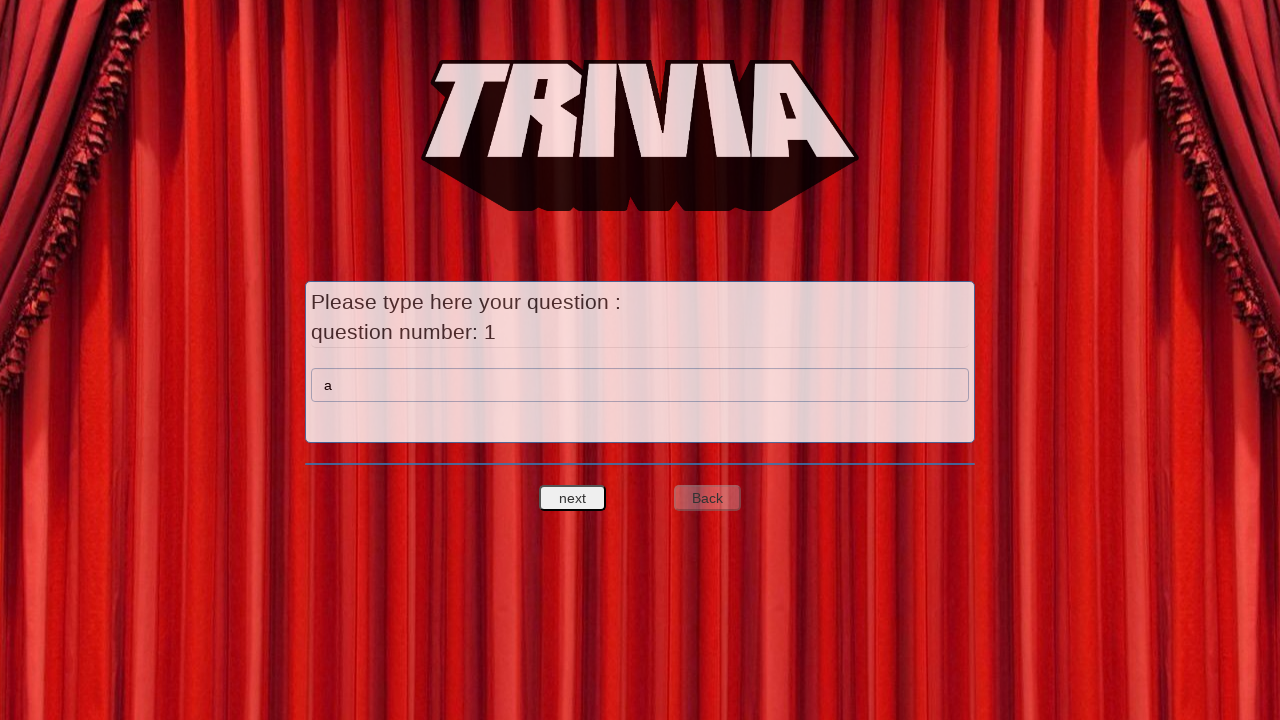

Clicked next question button to proceed to answers for question 1 at (573, 498) on #nextquest
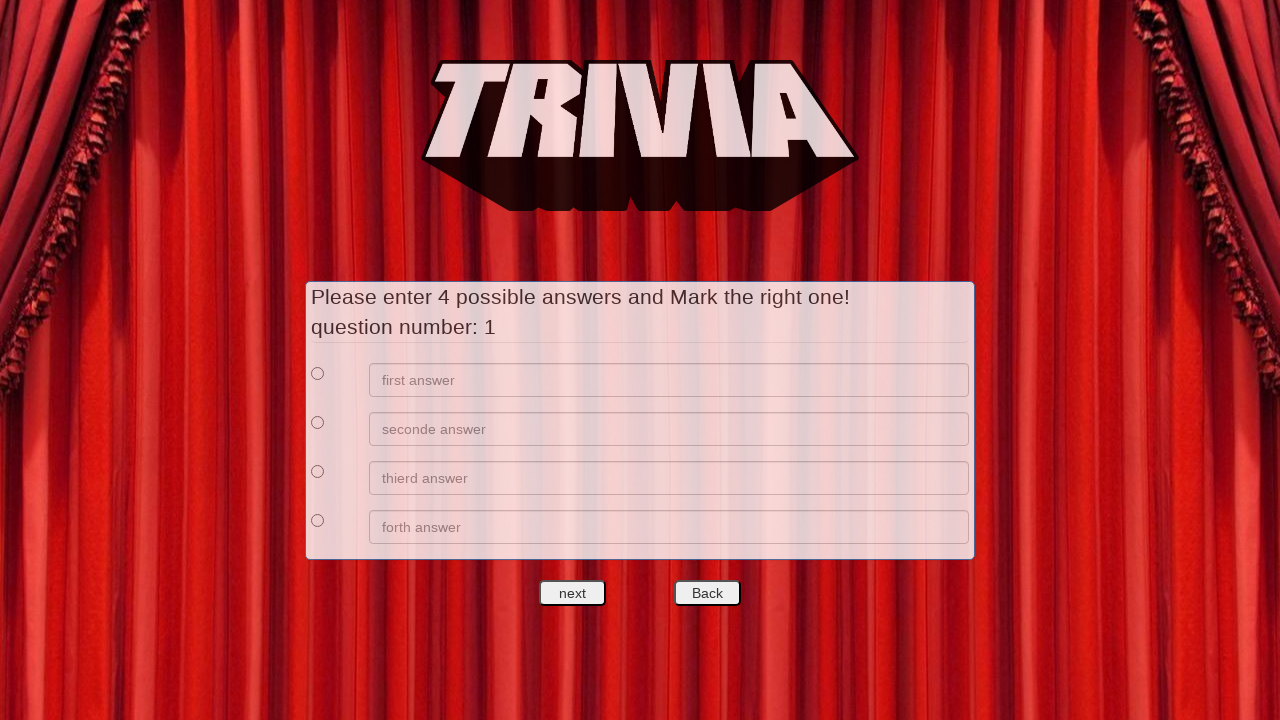

Filled answer 1 for question 1 with 'a' on //*[@id='answers']/div[1]/div[2]/input
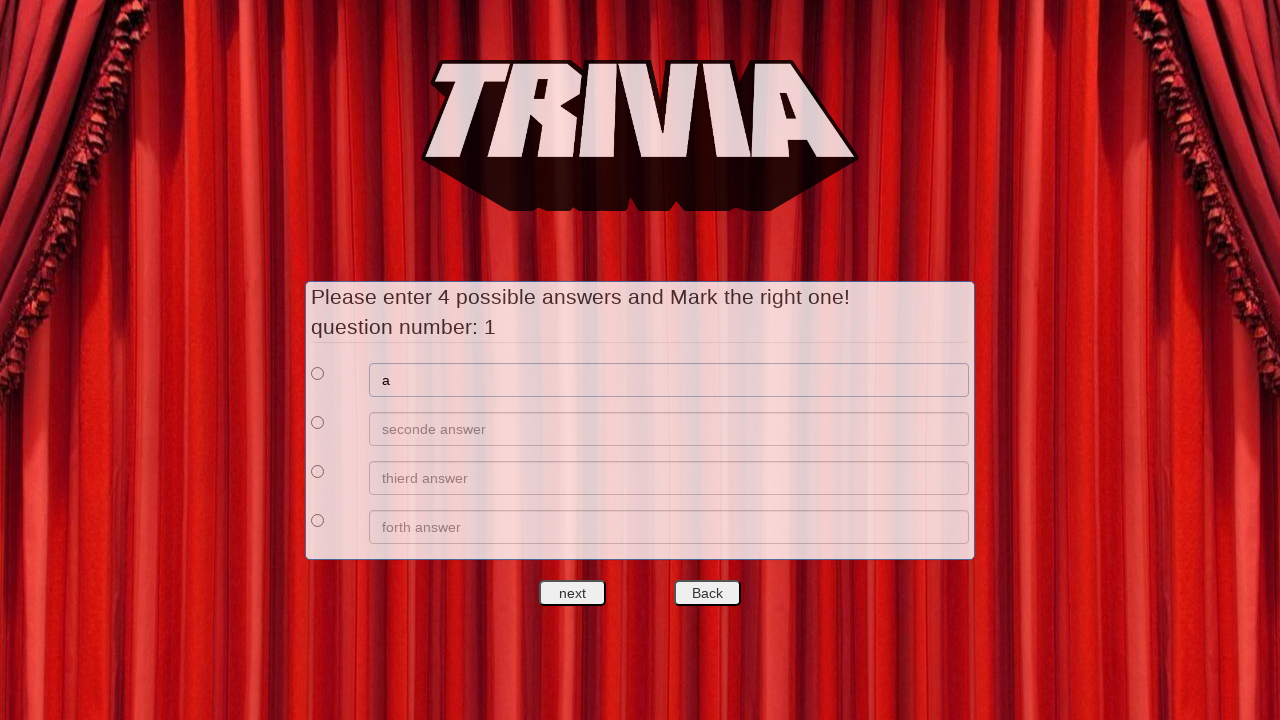

Filled answer 2 for question 1 with 'b' on //*[@id='answers']/div[2]/div[2]/input
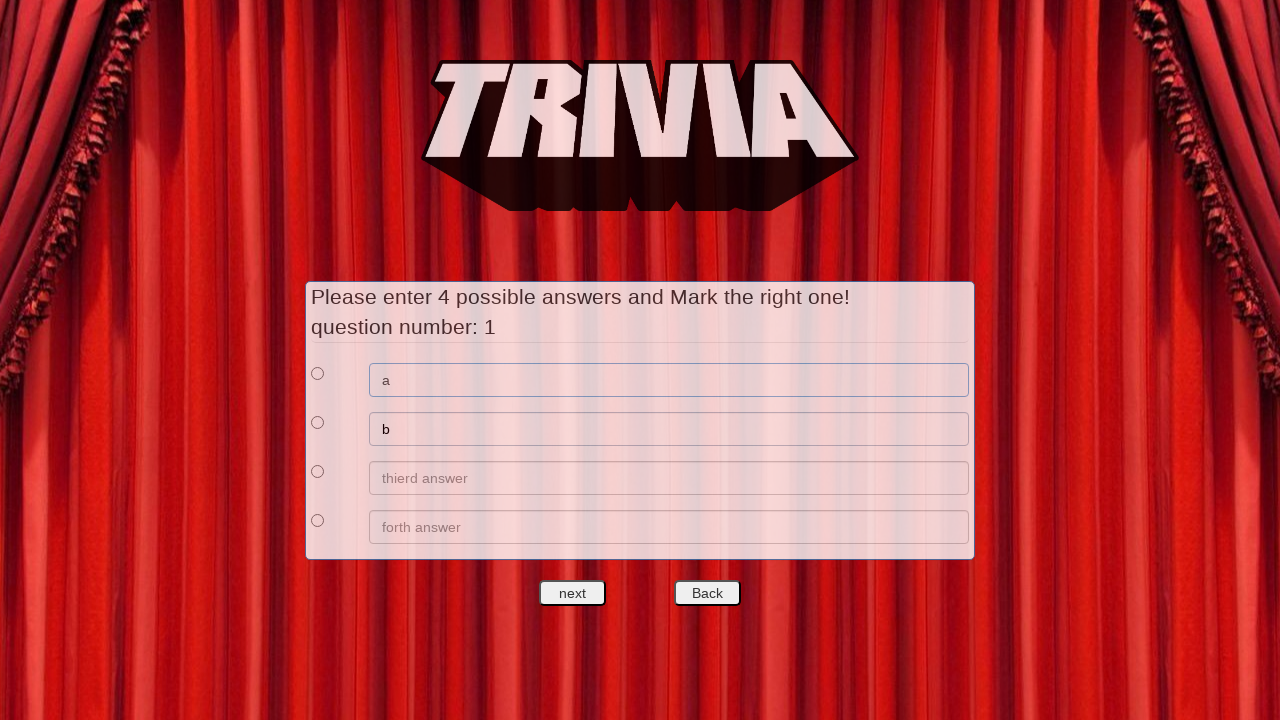

Filled answer 3 for question 1 with 'c' on //*[@id='answers']/div[3]/div[2]/input
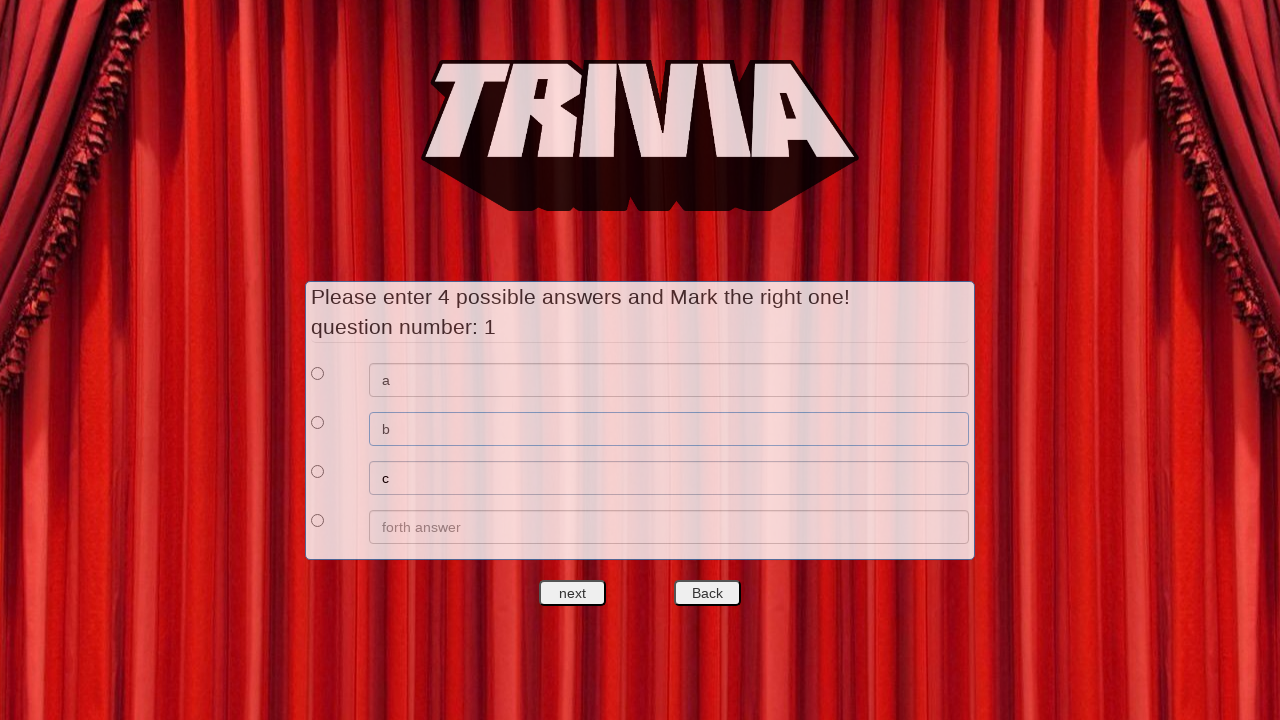

Filled answer 4 for question 1 with 'd' on //*[@id='answers']/div[4]/div[2]/input
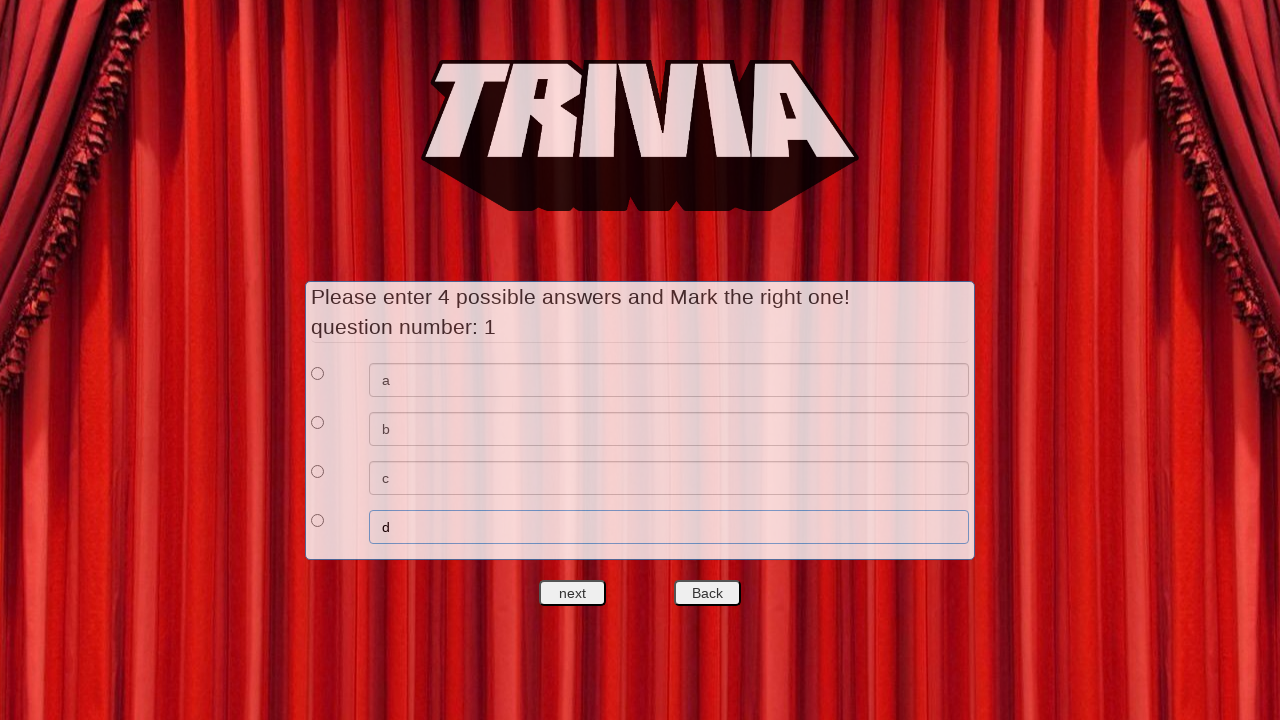

Selected first answer option for question 1 at (318, 373) on xpath=//*[@id='answers']/div[1]/div[1]/input
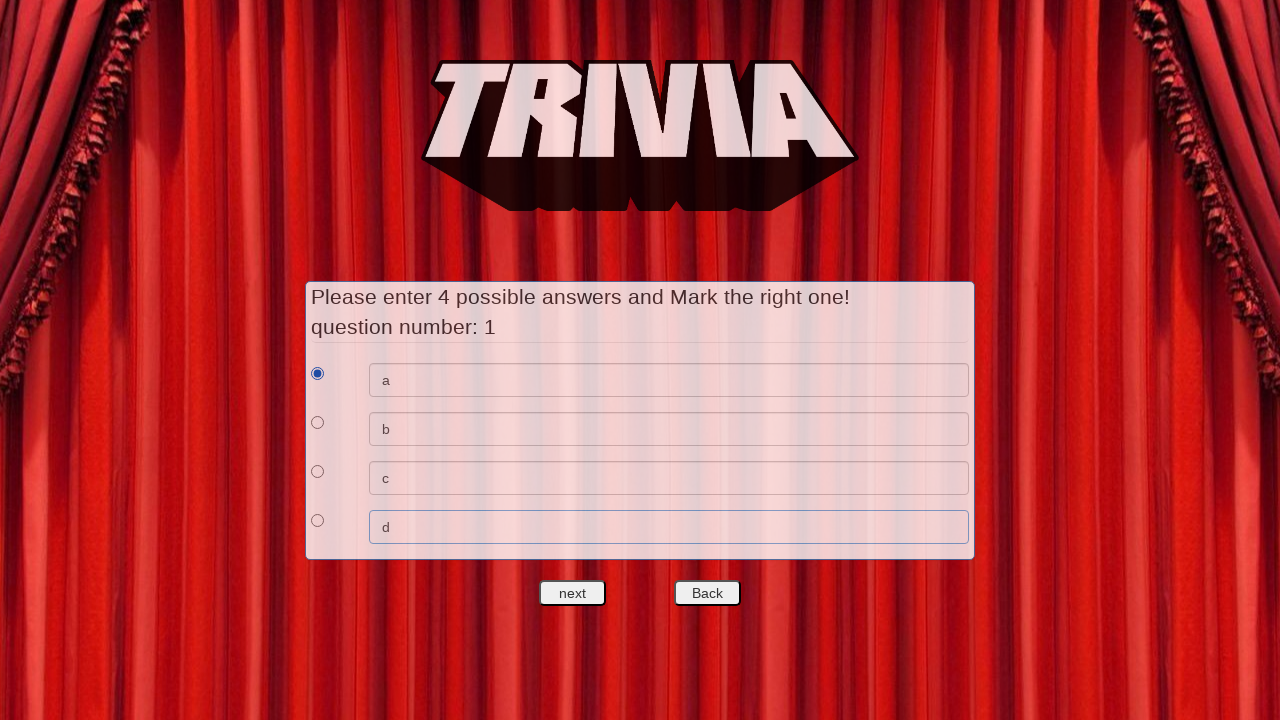

Clicked next question button to proceed to question 2 at (573, 593) on #nextquest
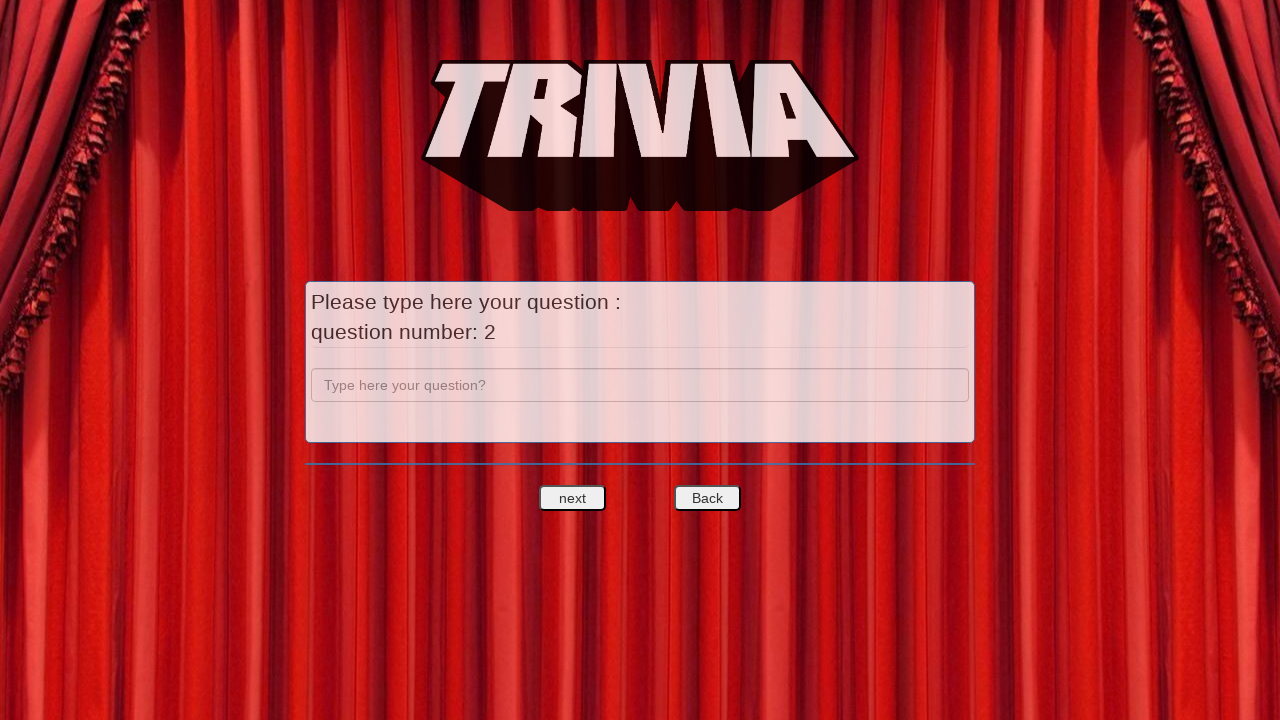

Filled question 2 field with 'b' on input[name='question']
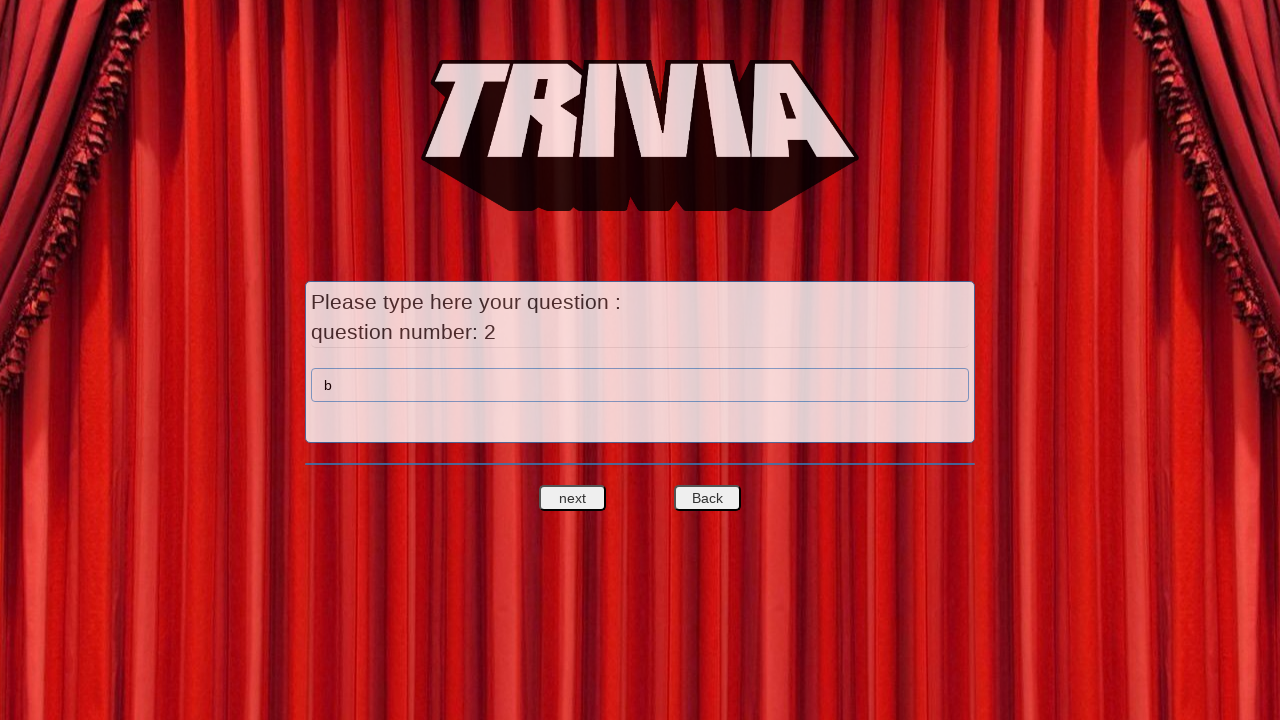

Clicked next question button to proceed to answers for question 2 at (573, 498) on #nextquest
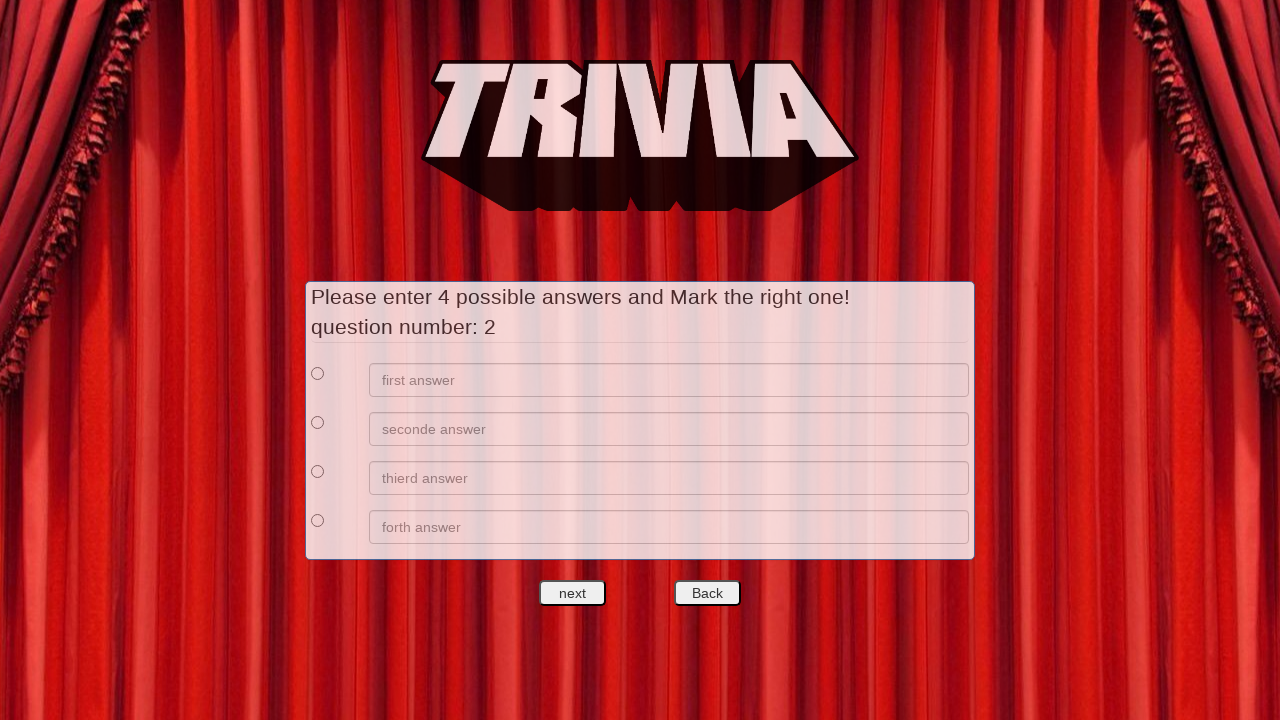

Filled answer 1 for question 2 with 'e' on //*[@id='answers']/div[1]/div[2]/input
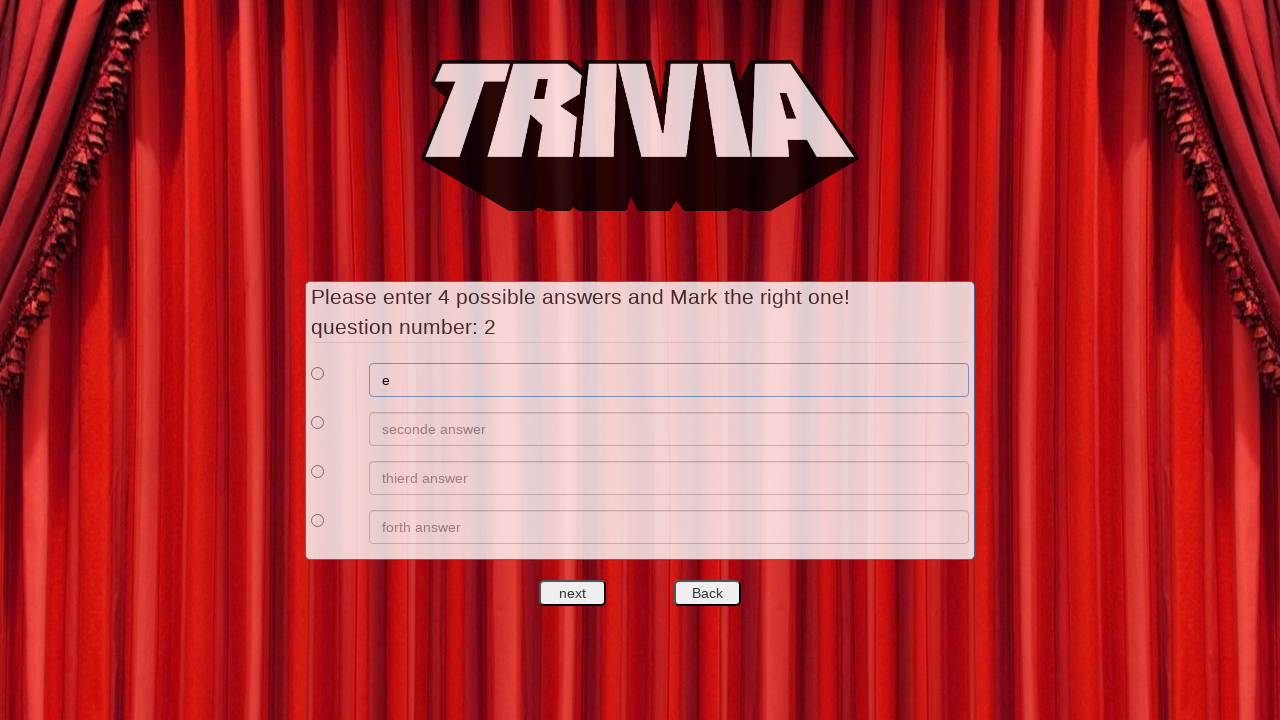

Filled answer 2 for question 2 with 'f' on //*[@id='answers']/div[2]/div[2]/input
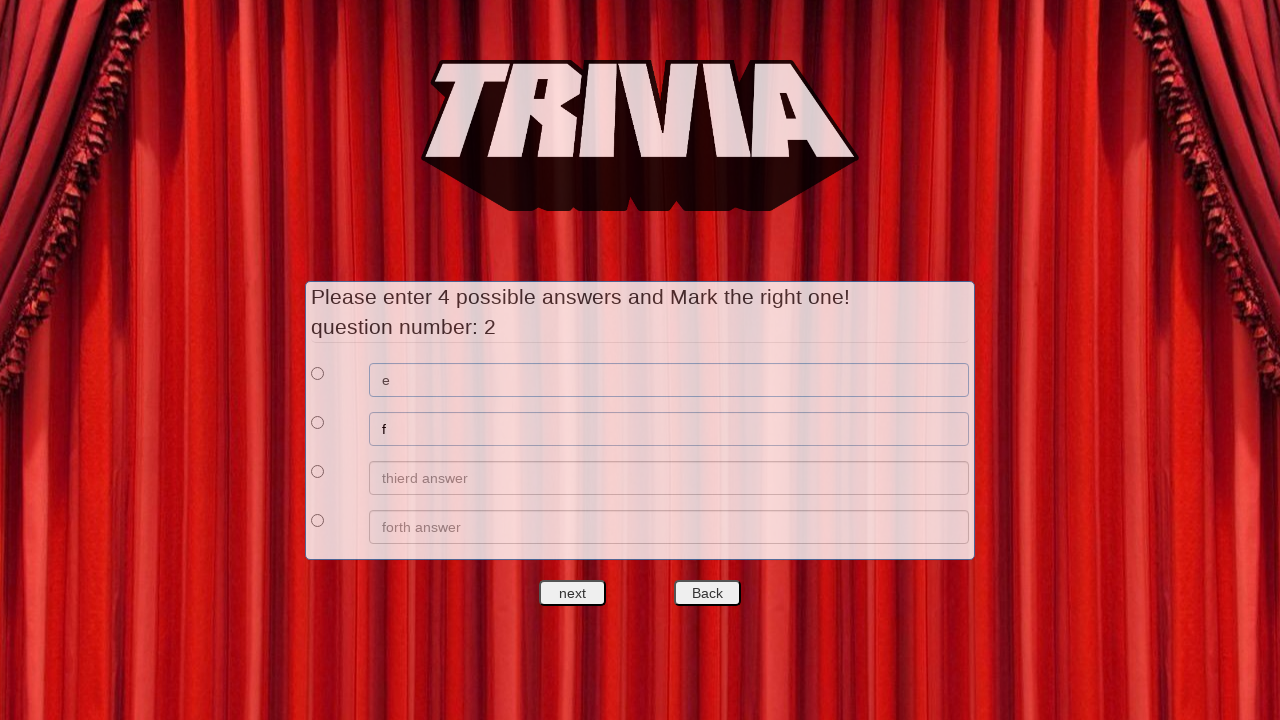

Filled answer 3 for question 2 with 'g' on //*[@id='answers']/div[3]/div[2]/input
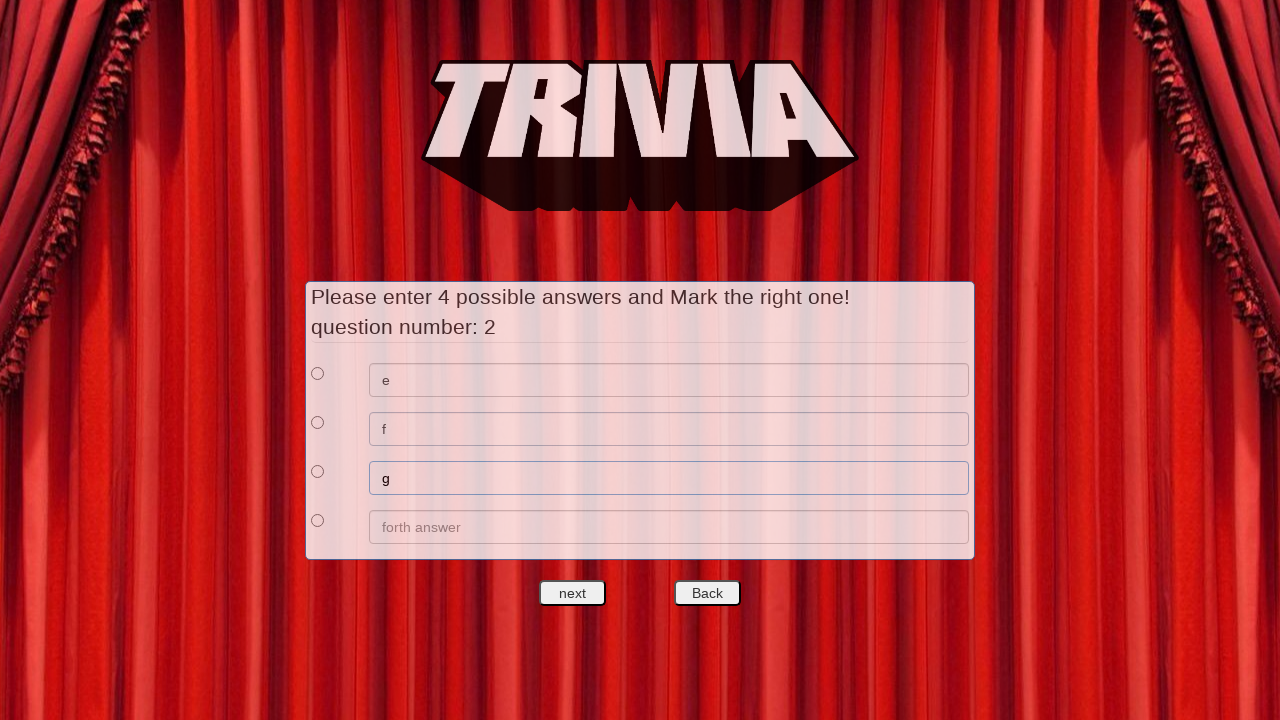

Filled answer 4 for question 2 with 'h' on //*[@id='answers']/div[4]/div[2]/input
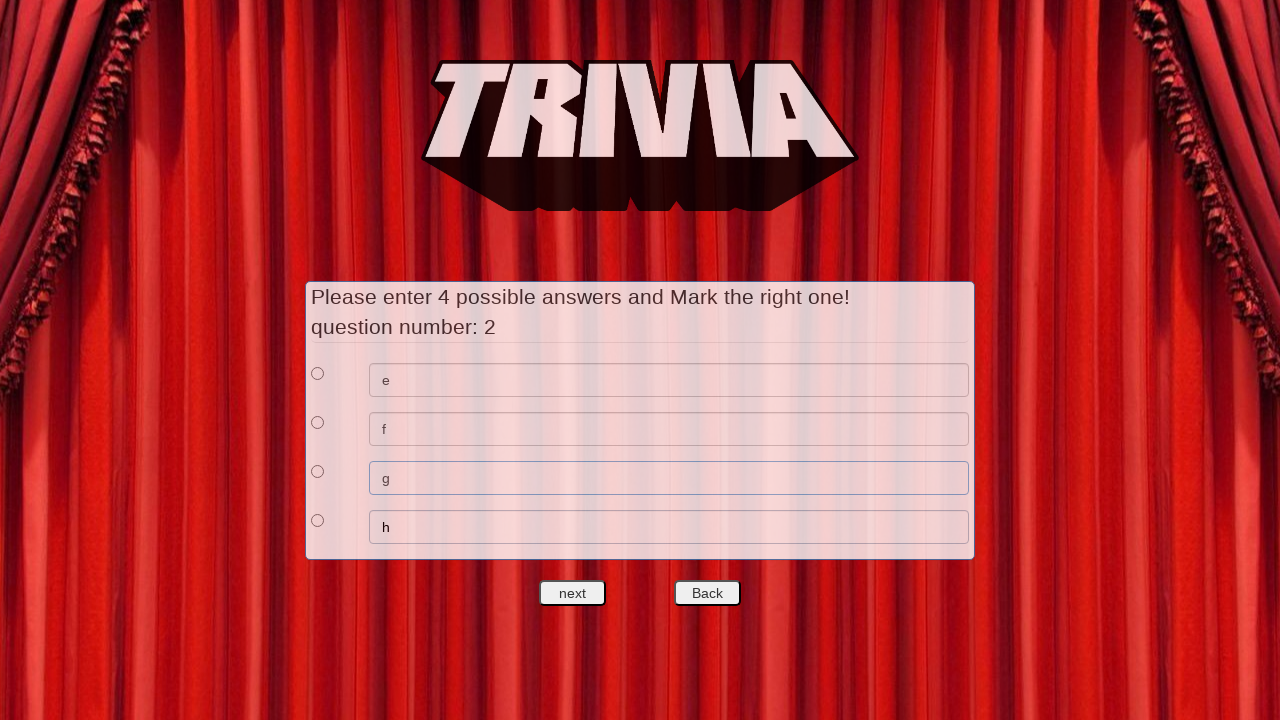

Selected first answer option for question 2 at (318, 373) on xpath=//*[@id='answers']/div[1]/div[1]/input
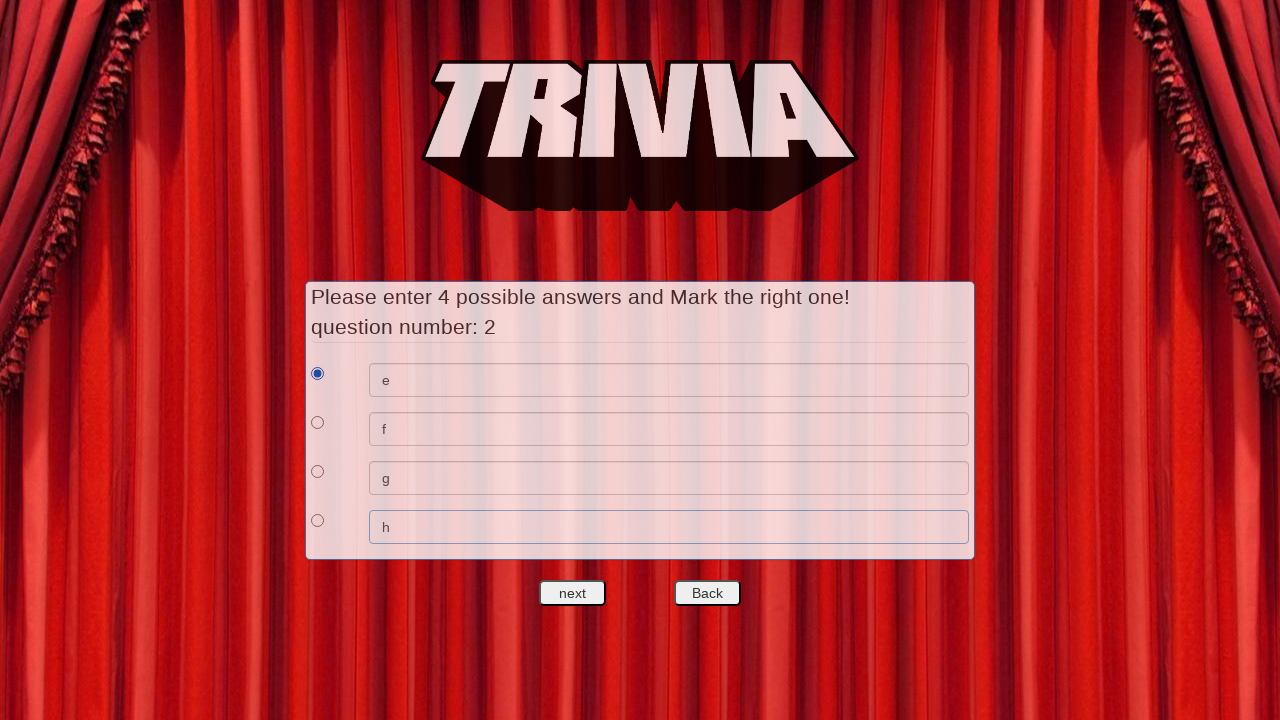

Clicked next question button to proceed to question 3 at (573, 593) on #nextquest
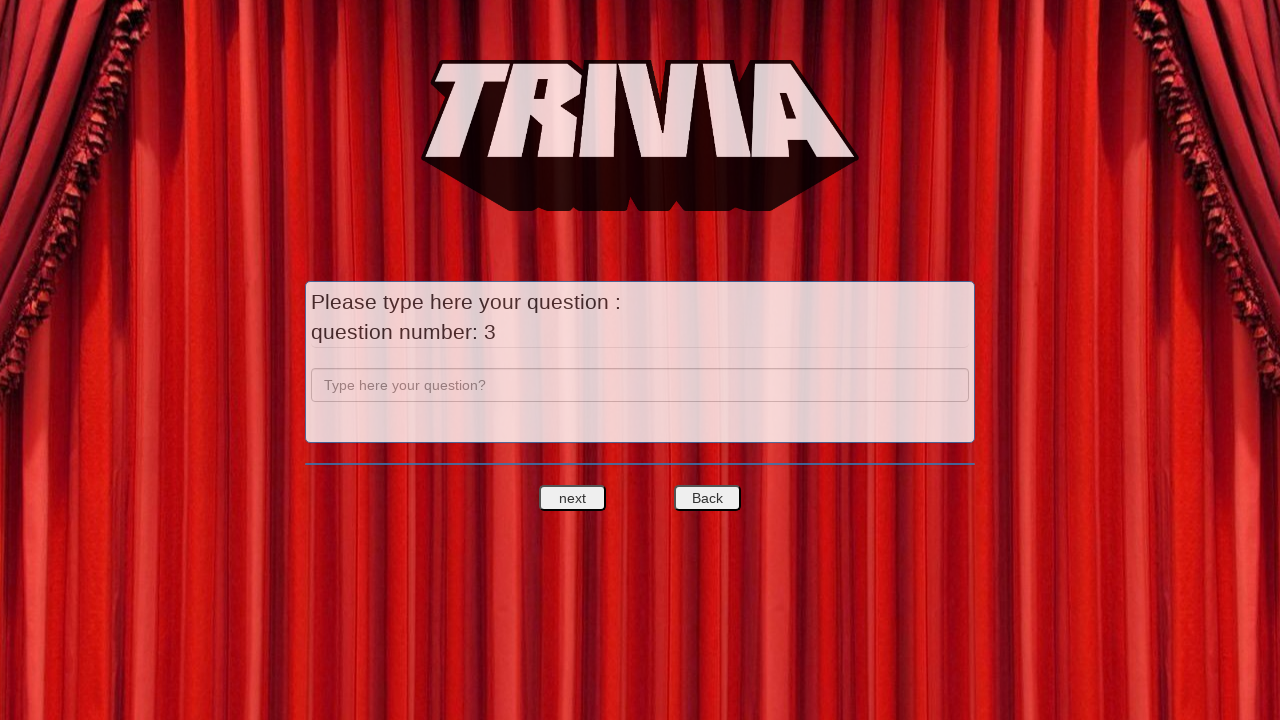

Clicked next question button again to proceed to answers for question 3 at (573, 498) on #nextquest
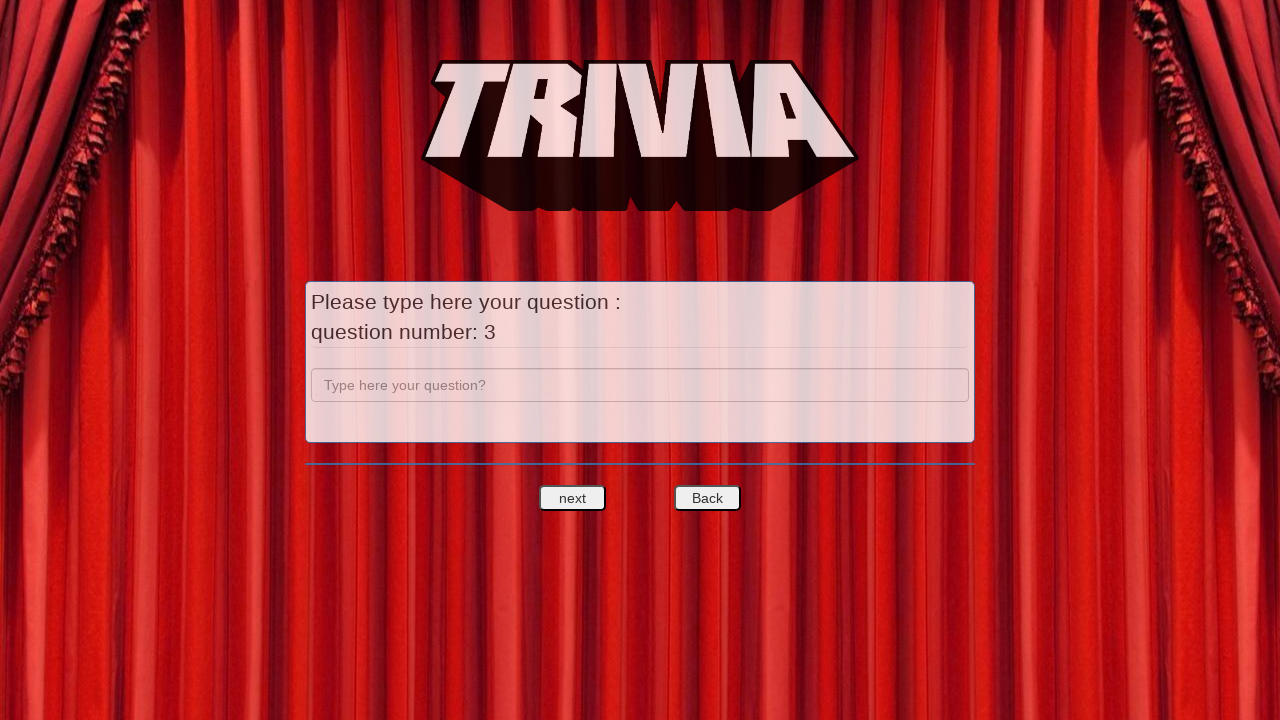

Filled question 3 field with 'c' on input[name='question']
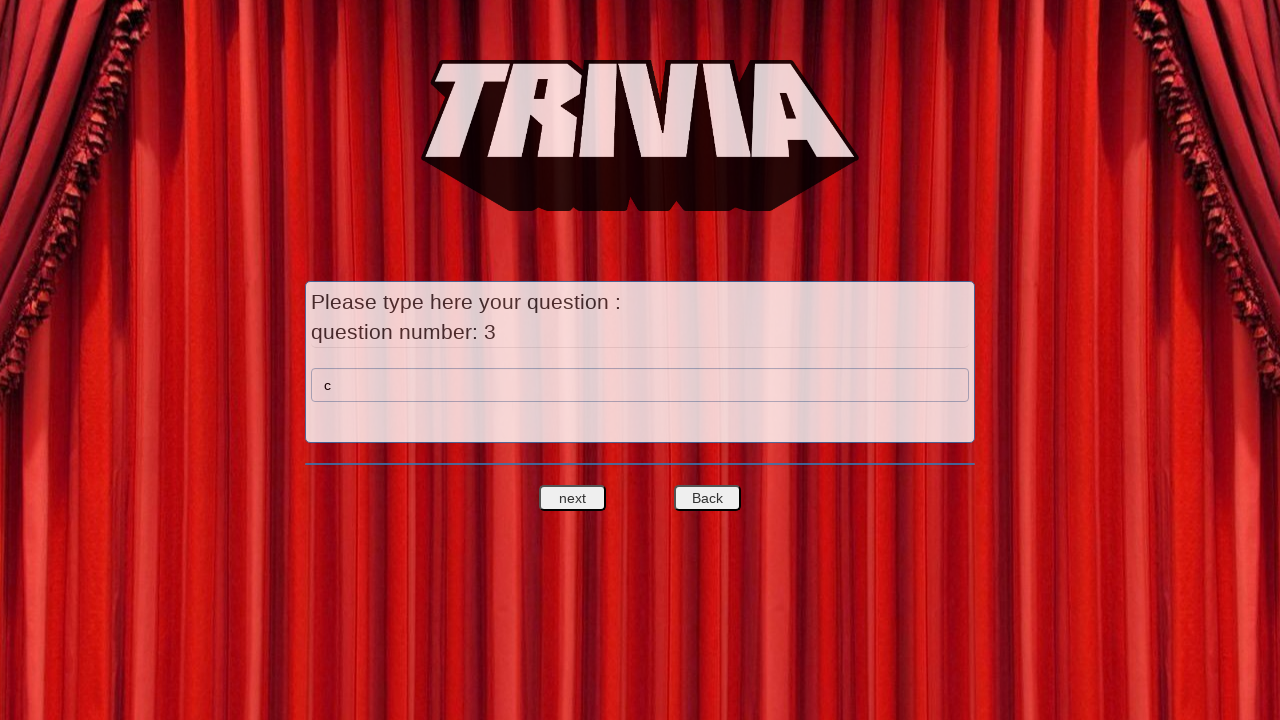

Clicked next question button to proceed to answers for question 3 at (573, 498) on #nextquest
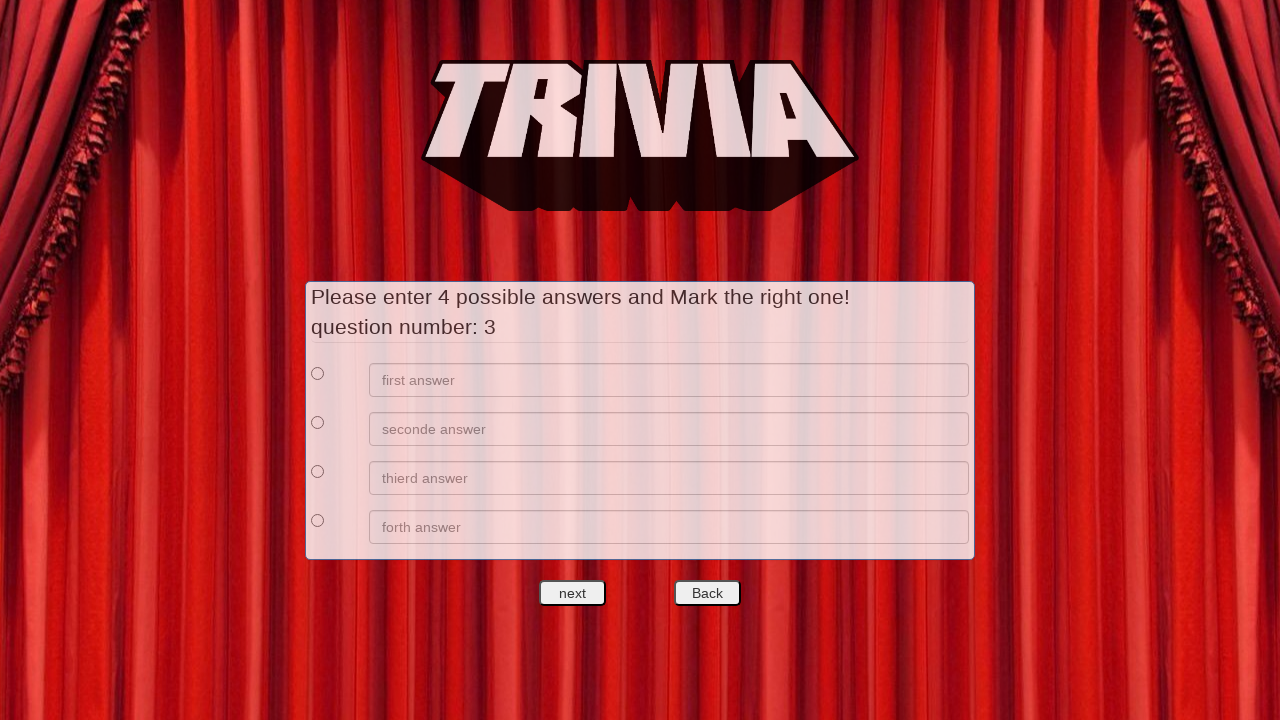

Clicked back button on answers page for question 3 at (707, 593) on #backquest
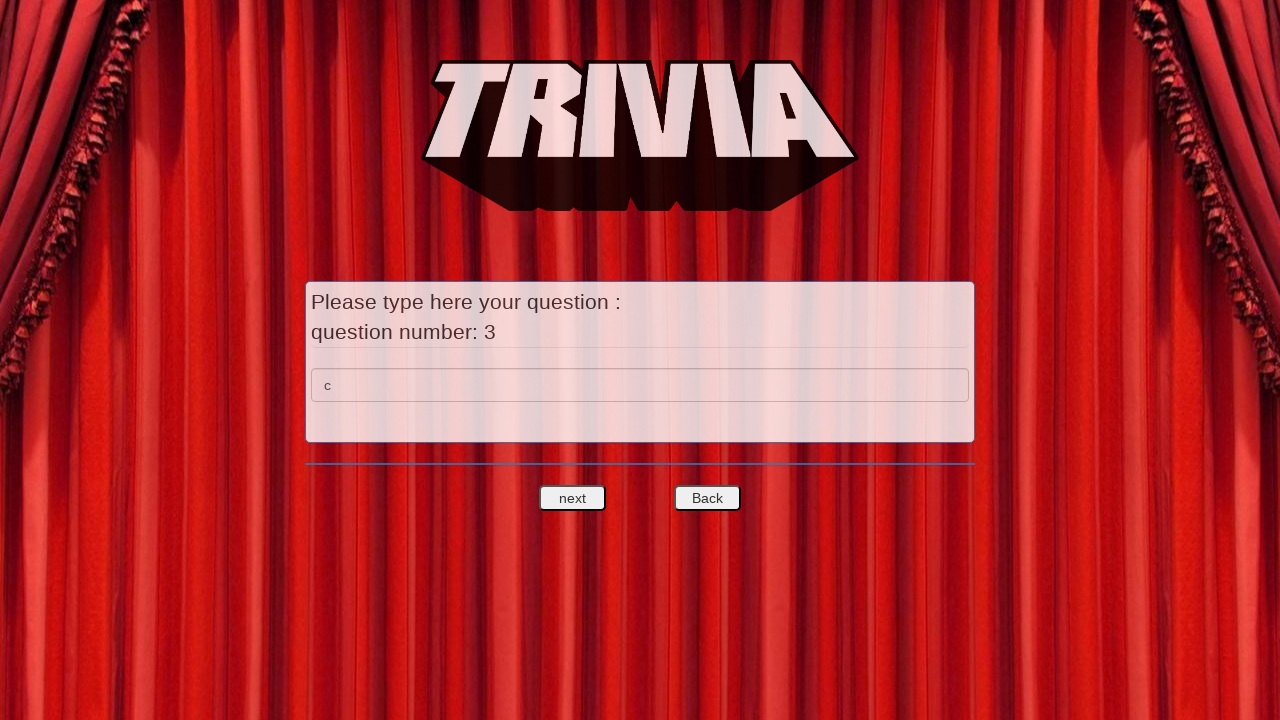

Verified question field is displayed after clicking back button
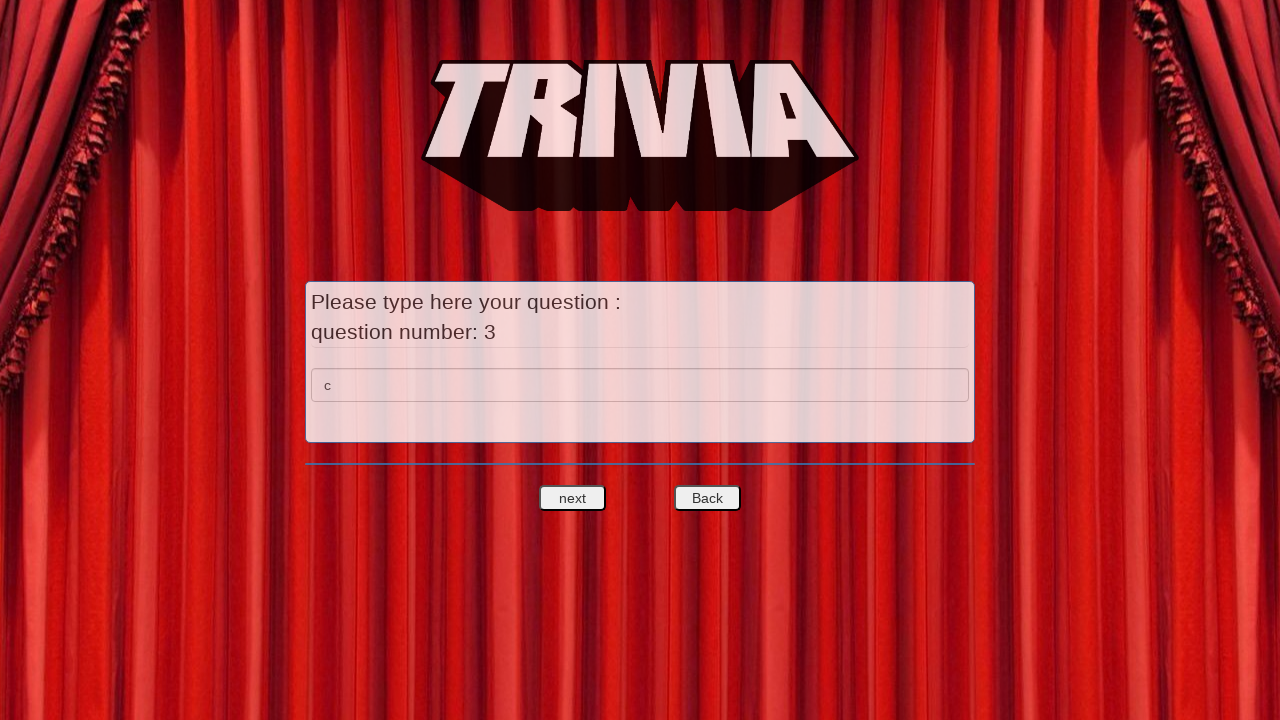

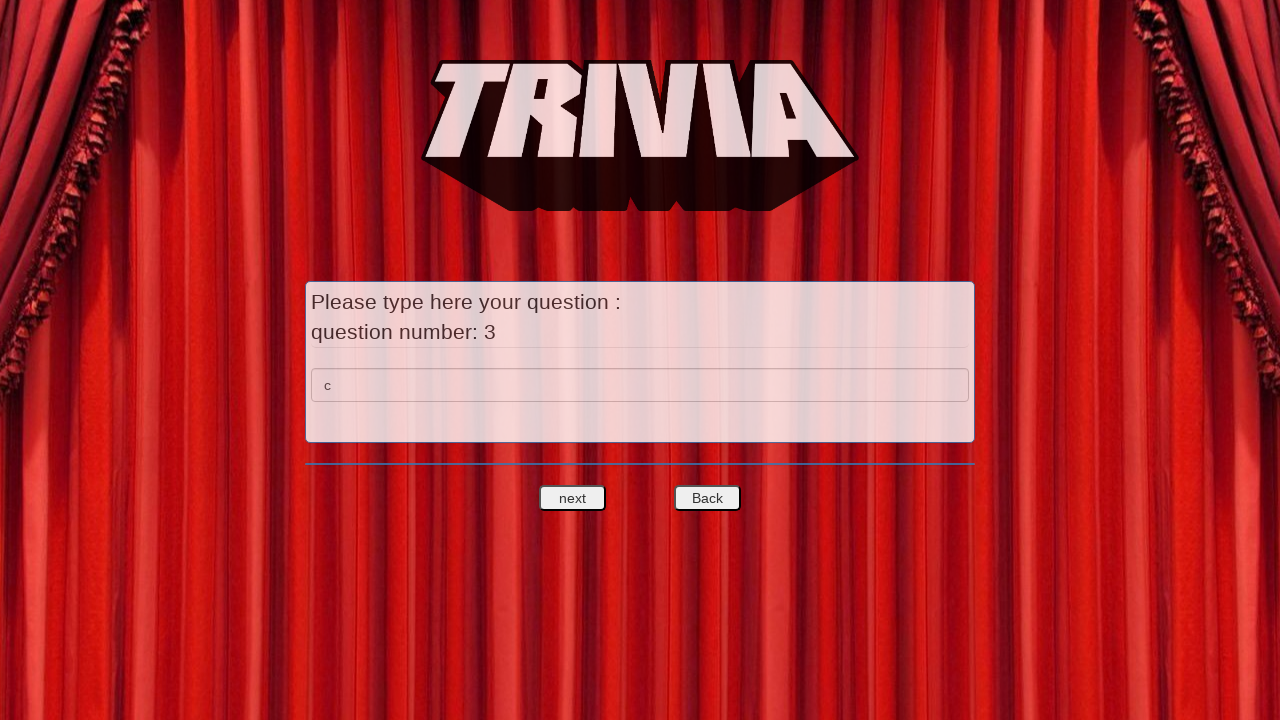